Tests jQueryUI demo site by navigating through sidebar menu items, switching to an iframe to interact with a selectable widget, then switching back to default content and clicking another menu item.

Starting URL: https://jqueryui.com/

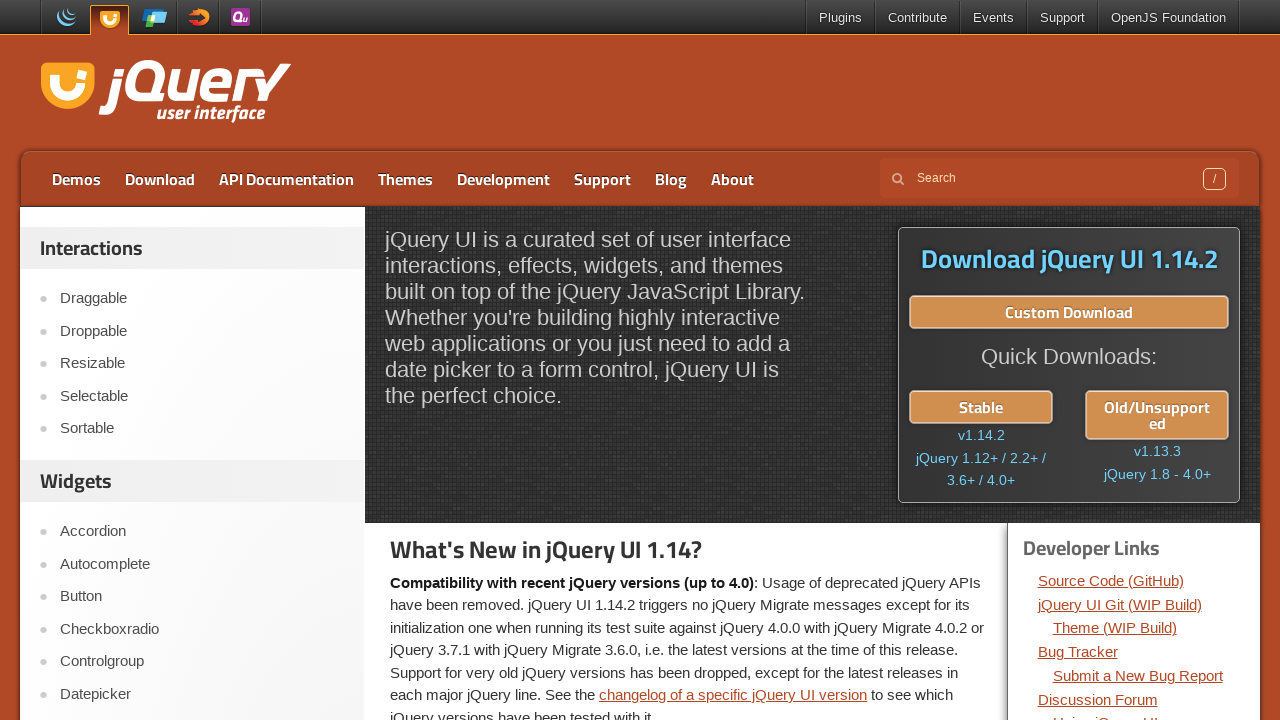

Clicked 4th sidebar menu item to navigate to Selectable demo at (202, 396) on #sidebar aside:first-of-type ul li:nth-child(4) a
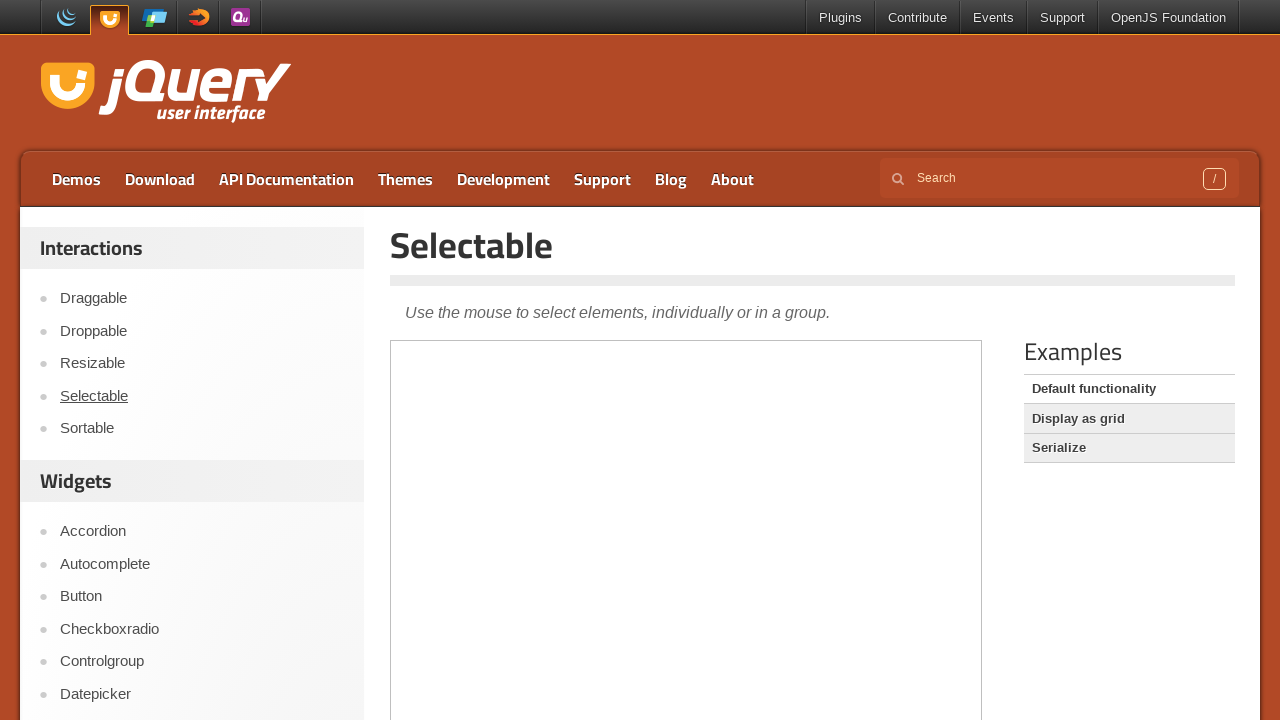

Located iframe containing Selectable widget
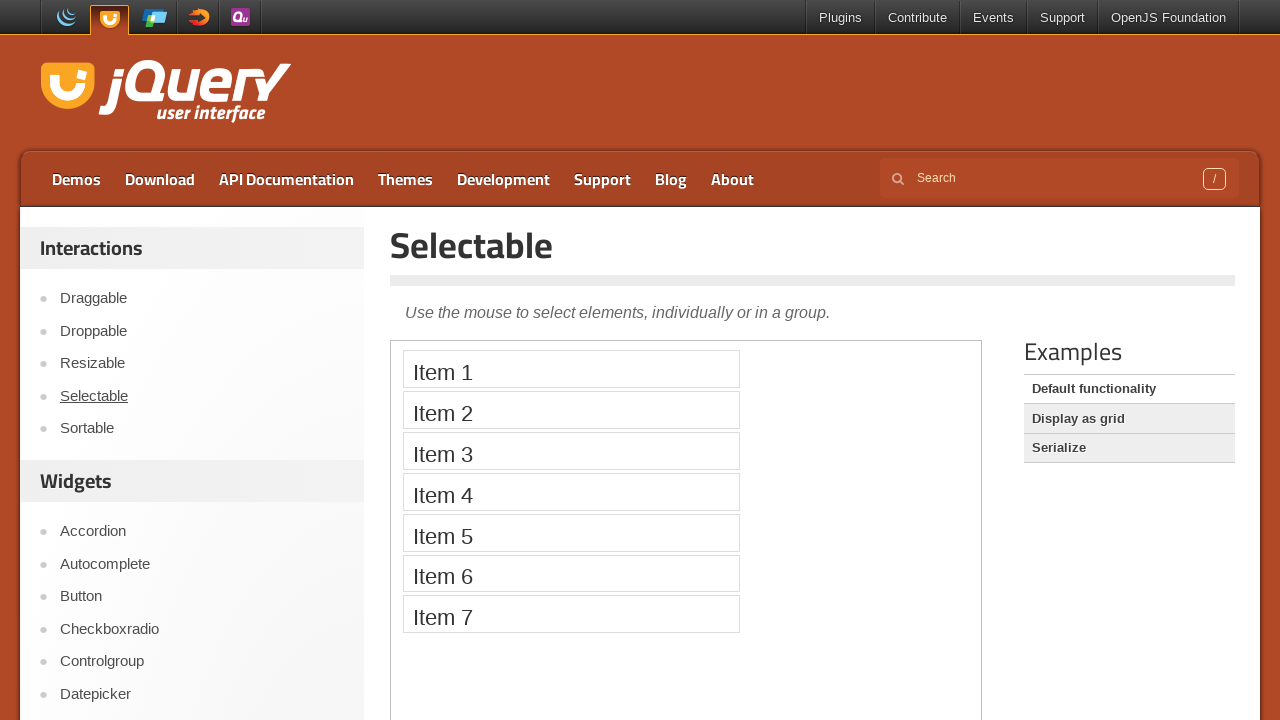

Clicked first selectable item within iframe at (571, 369) on #content iframe >> internal:control=enter-frame >> #selectable li:first-child
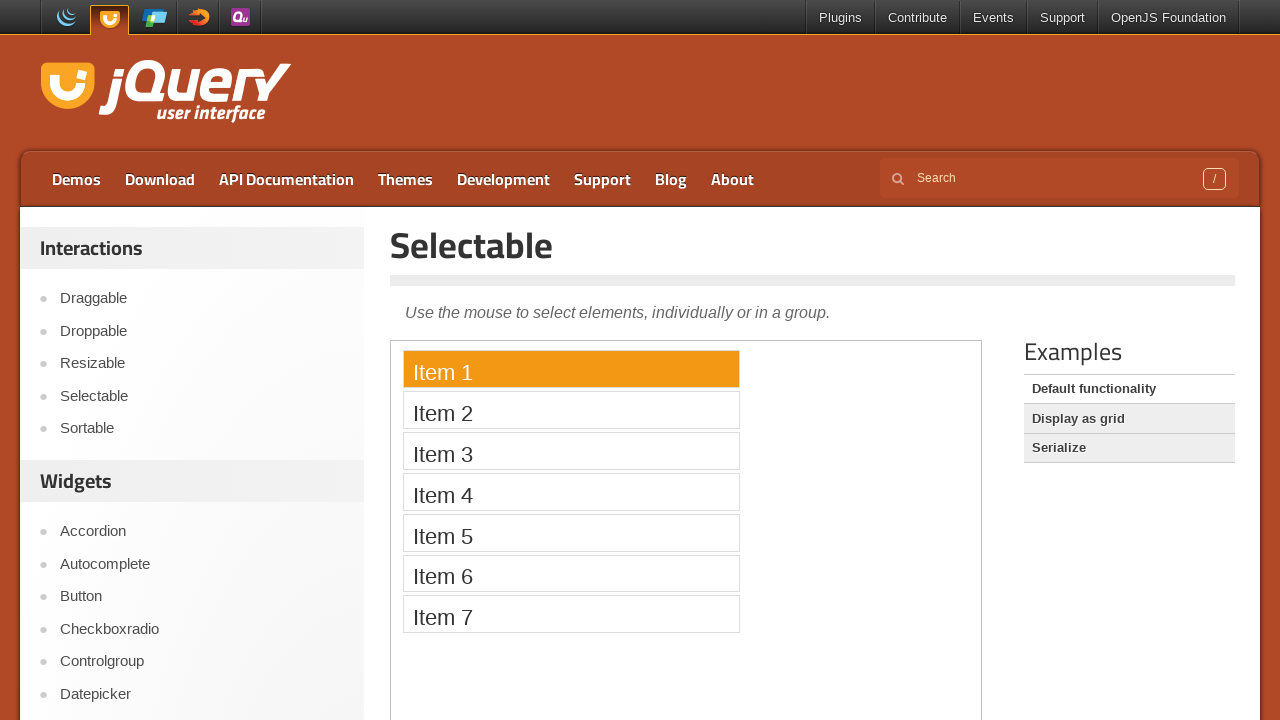

Clicked 5th sidebar menu item to switch back to main content at (202, 429) on #sidebar aside:first-of-type ul li:nth-child(5) a
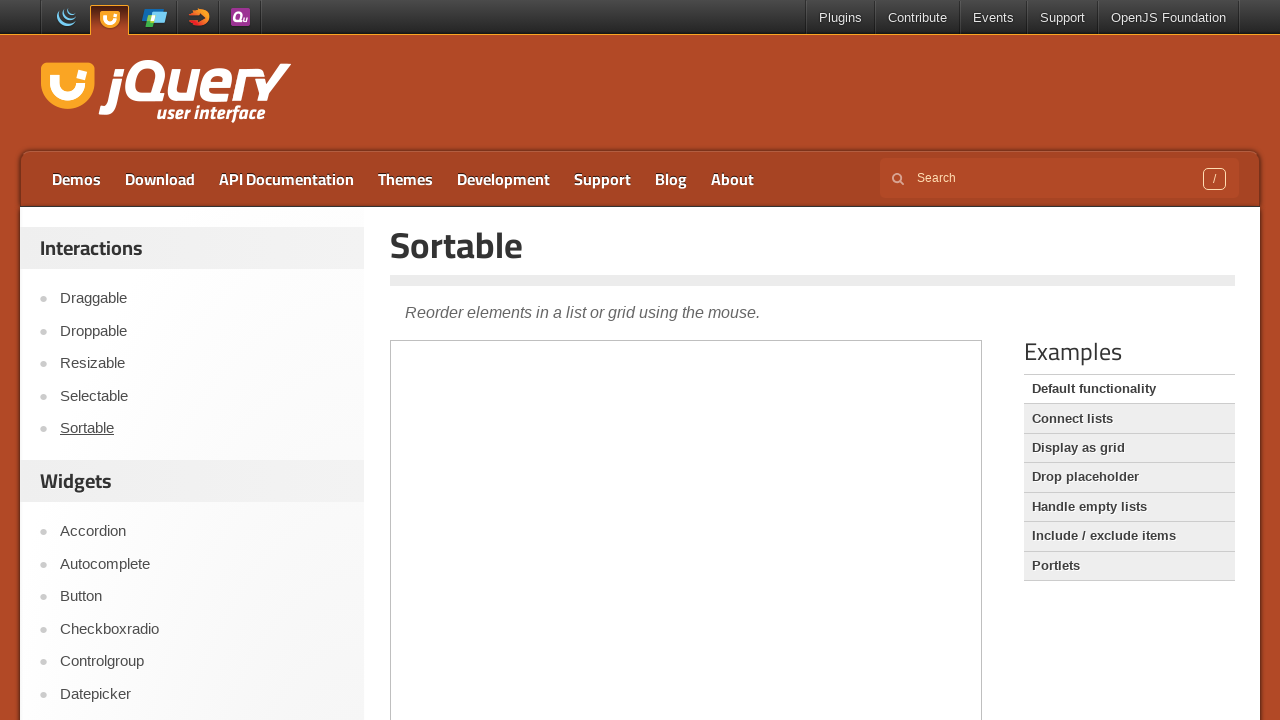

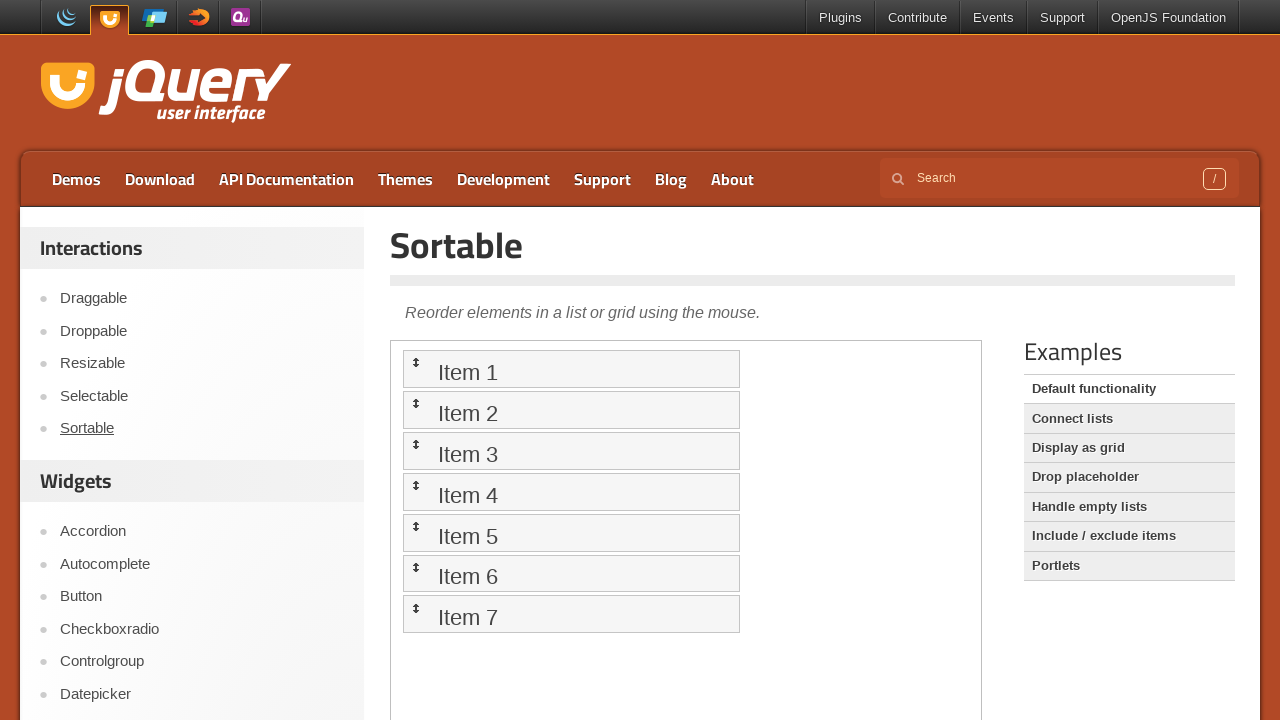